Tests selecting an option from a dropdown using Playwright's select_option method with visible text, then verifies the correct option was selected.

Starting URL: https://the-internet.herokuapp.com/dropdown

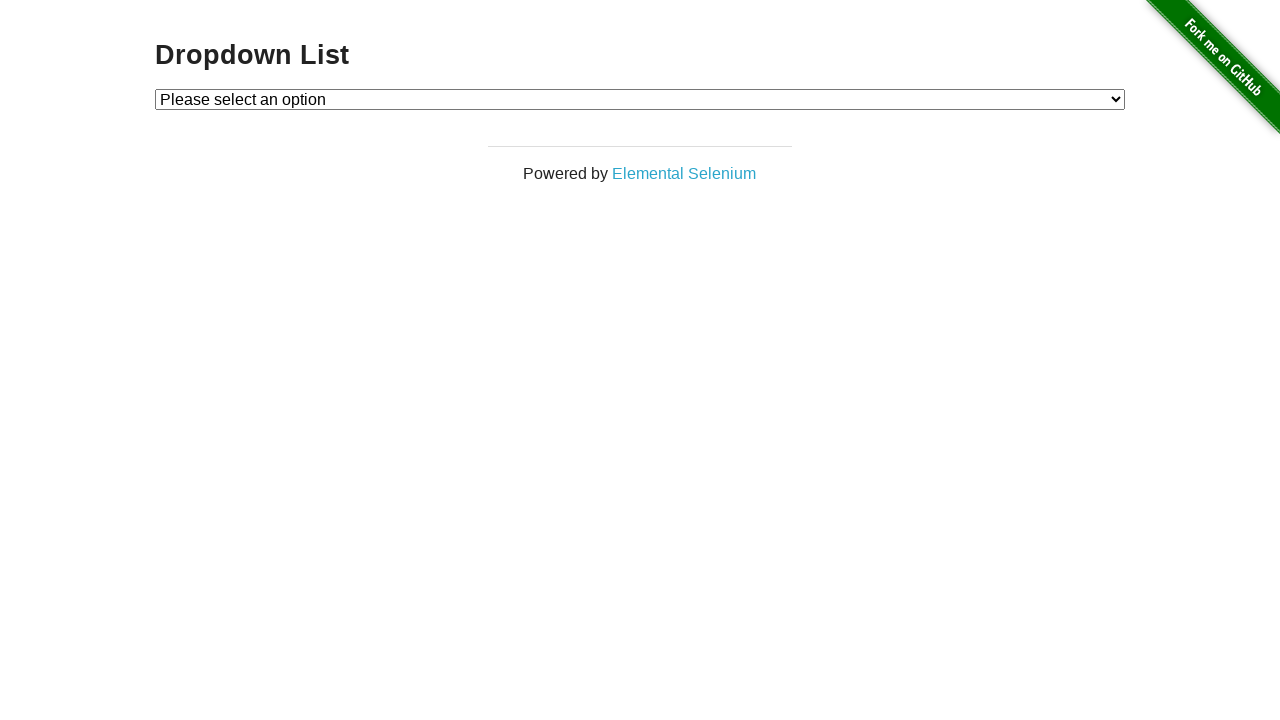

Waited for dropdown element to be available
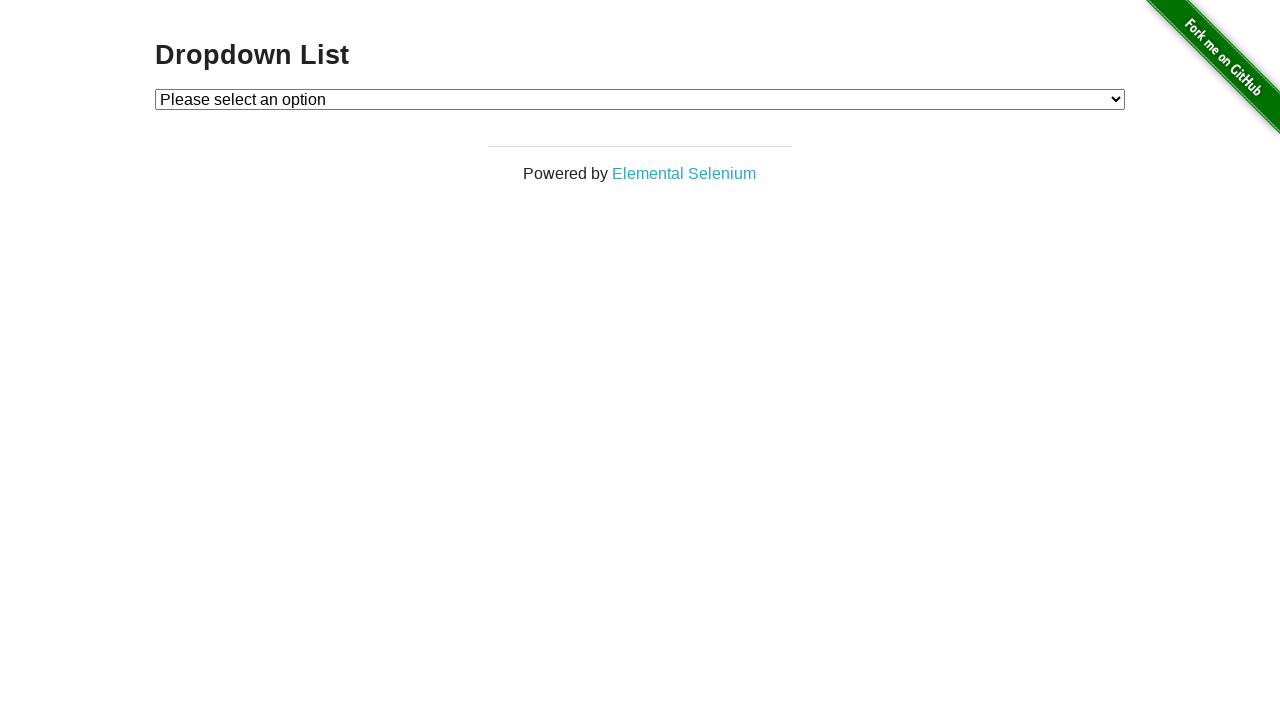

Selected 'Option 1' from dropdown using visible text on #dropdown
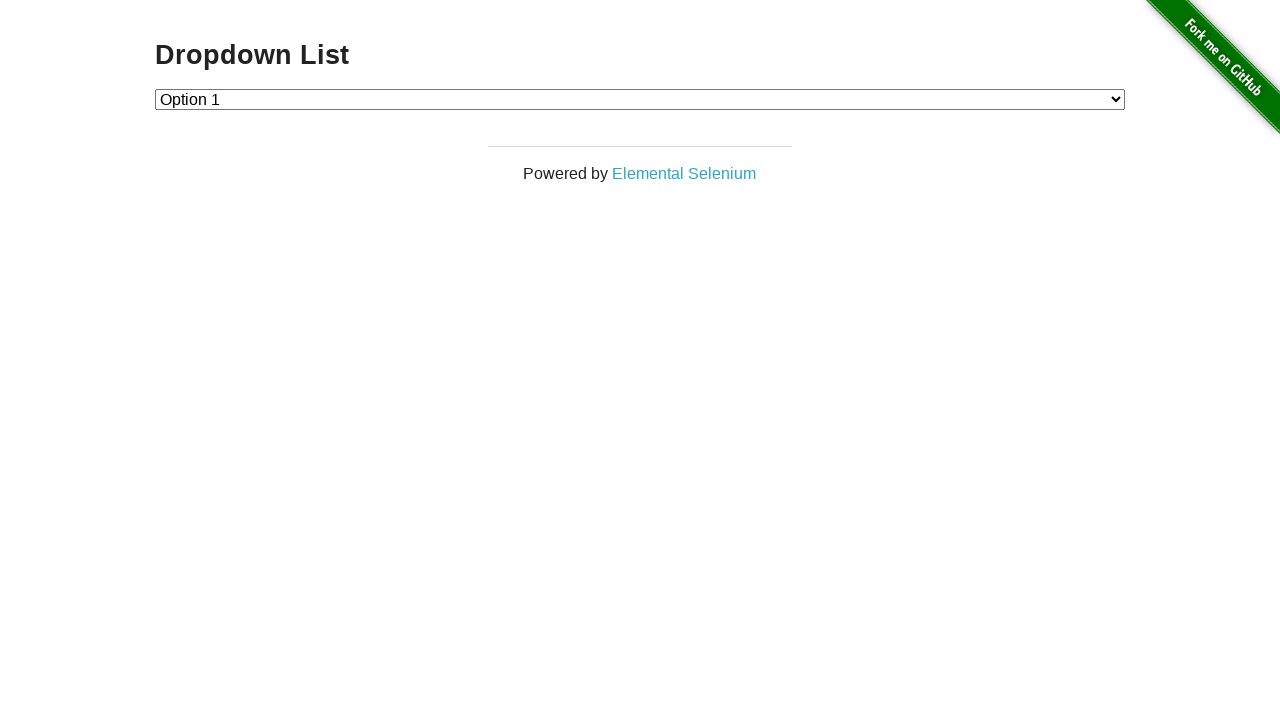

Retrieved text from selected dropdown option
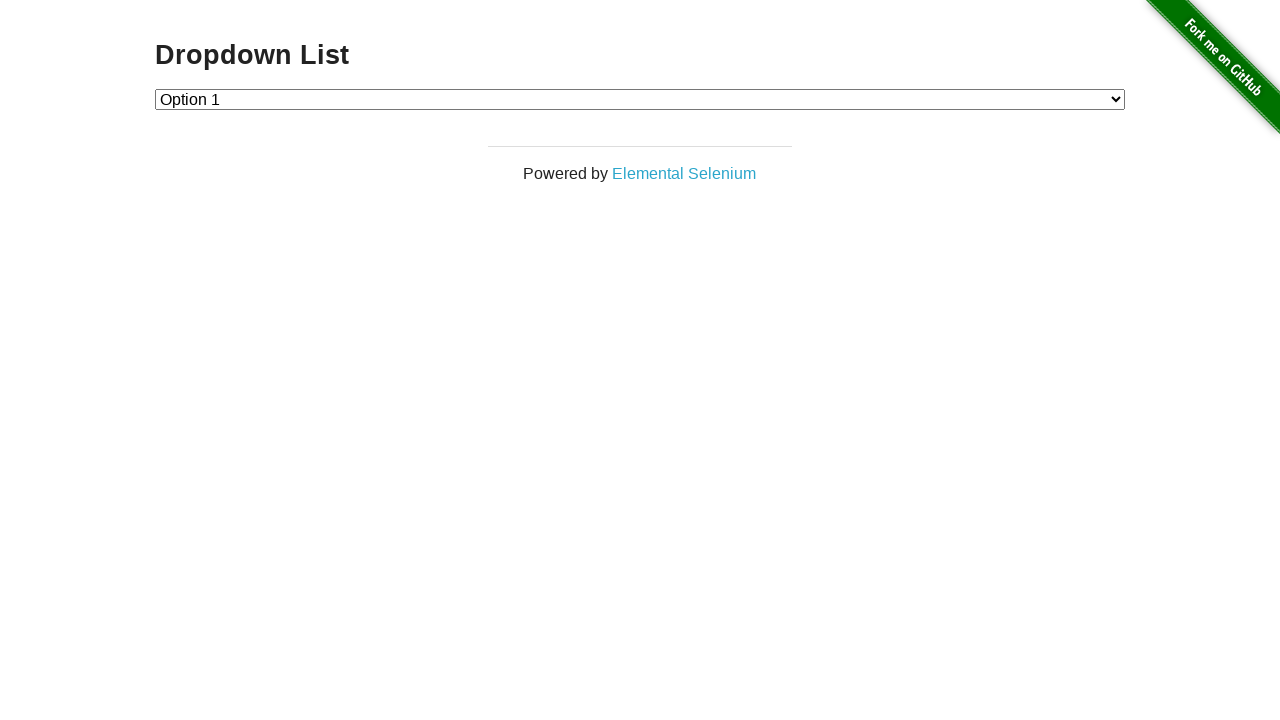

Verified that 'Option 1' was correctly selected
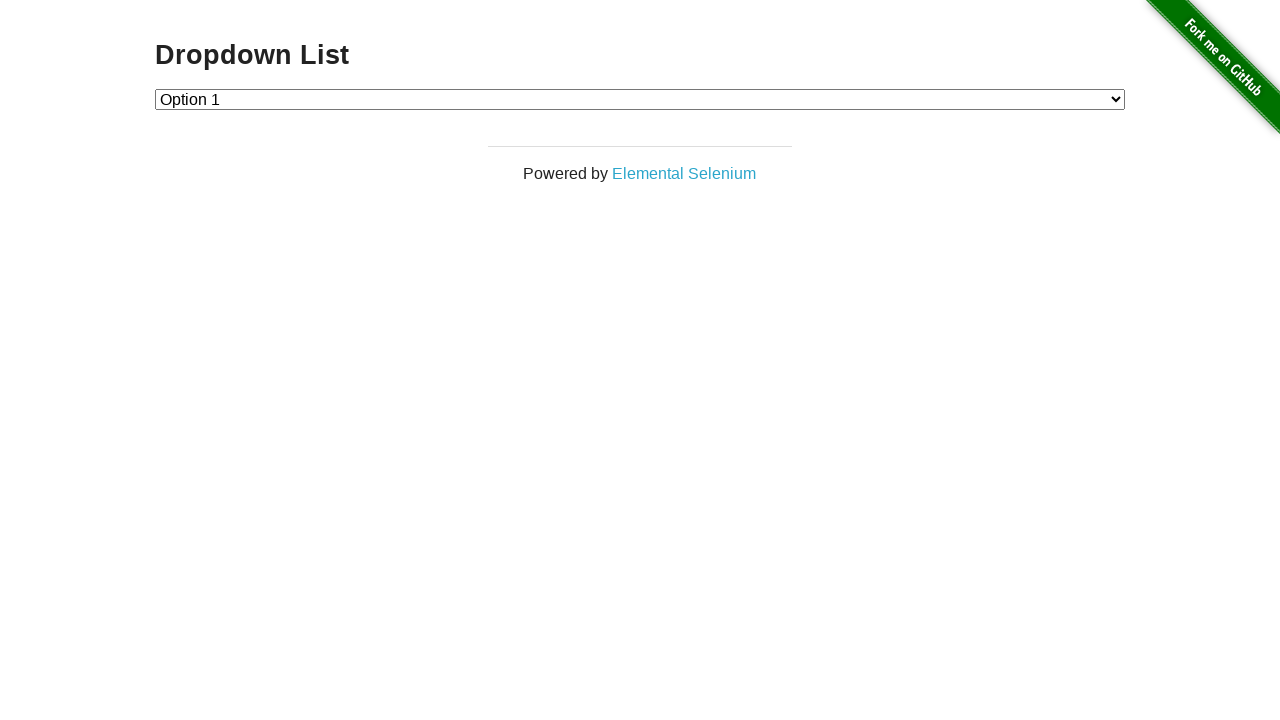

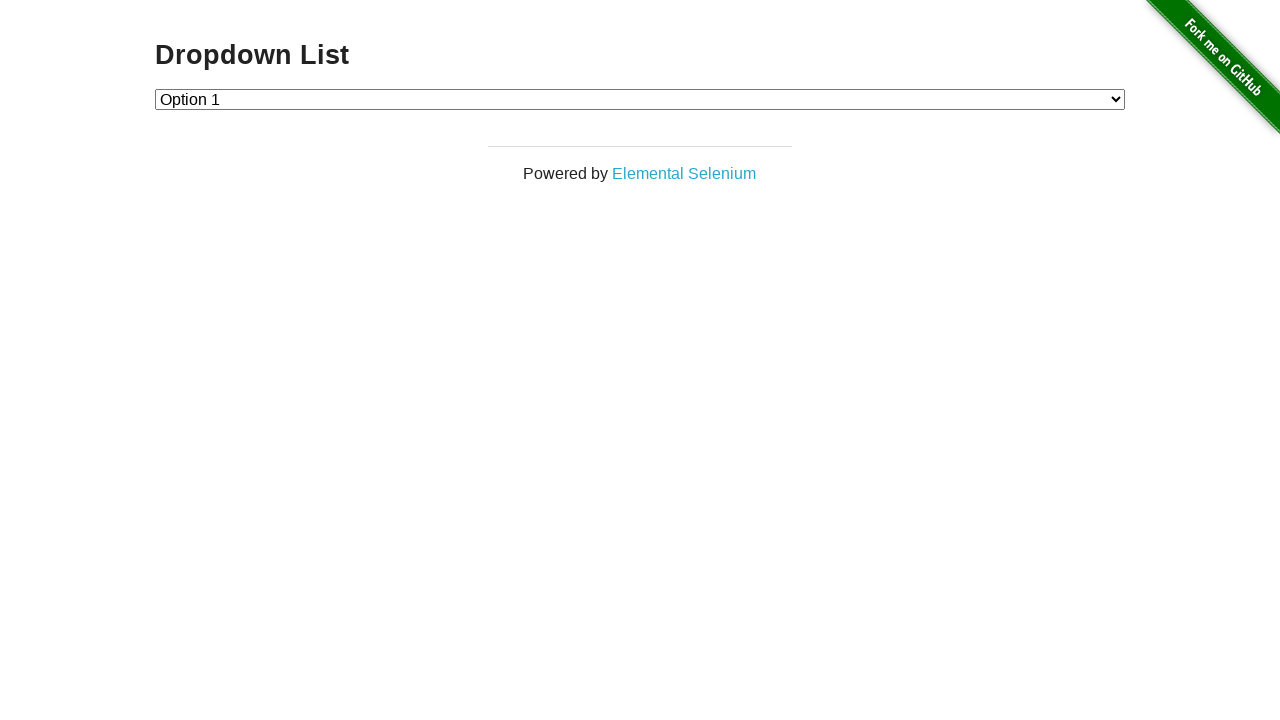